Tests form filling on a registration page by entering a first name and selecting a gender radio button using JavaScript execution

Starting URL: https://demo.automationtesting.in/Register.html

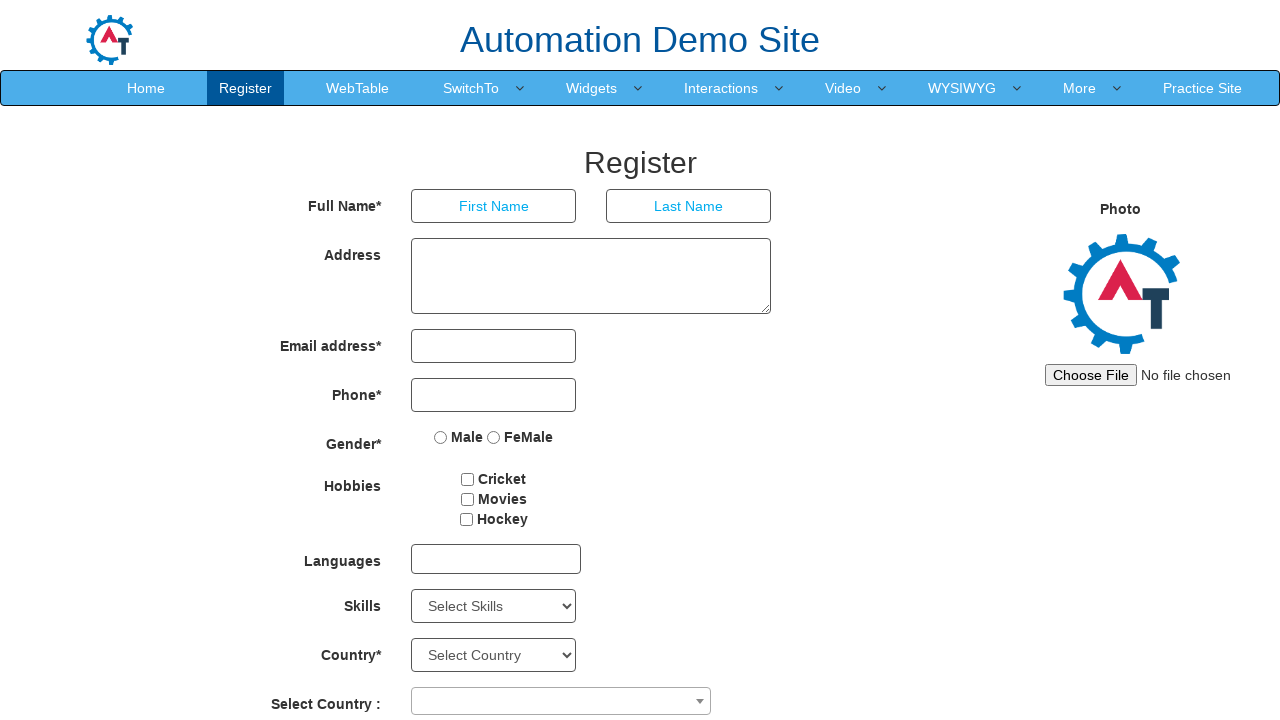

Filled first name field with 'john' on input[placeholder='First Name']
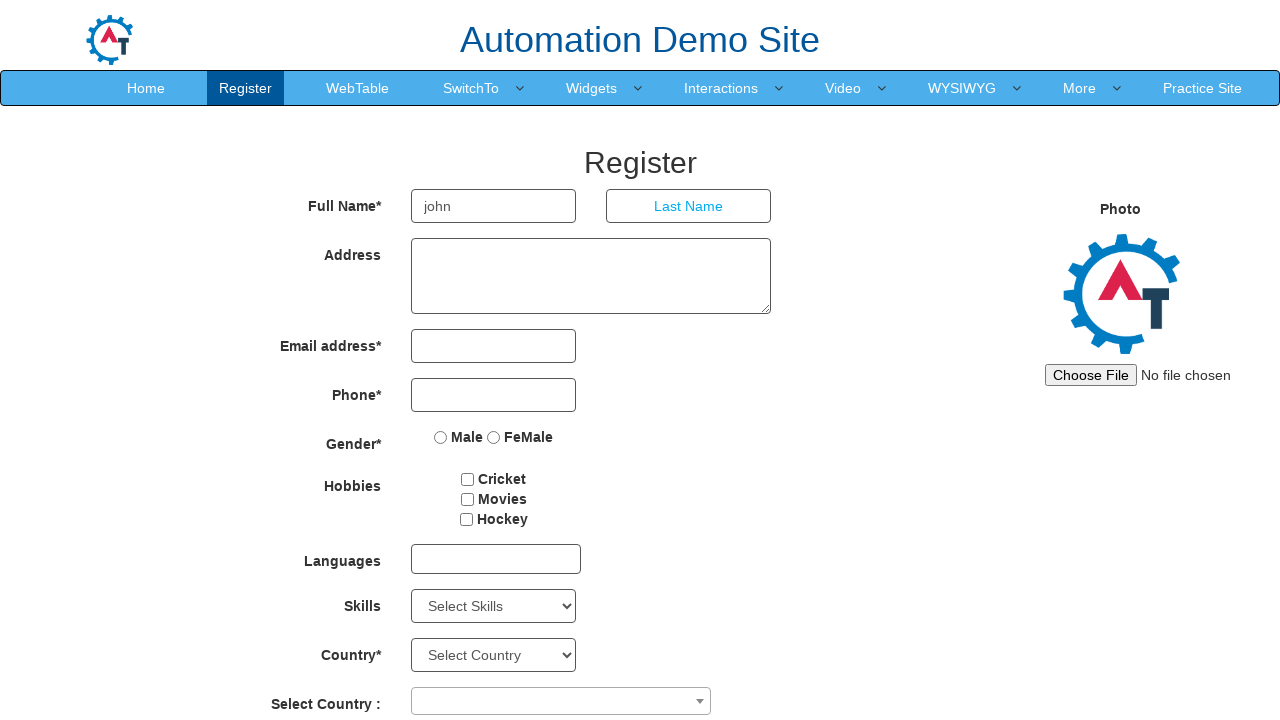

Selected Male gender radio button at (441, 437) on input[value='Male']
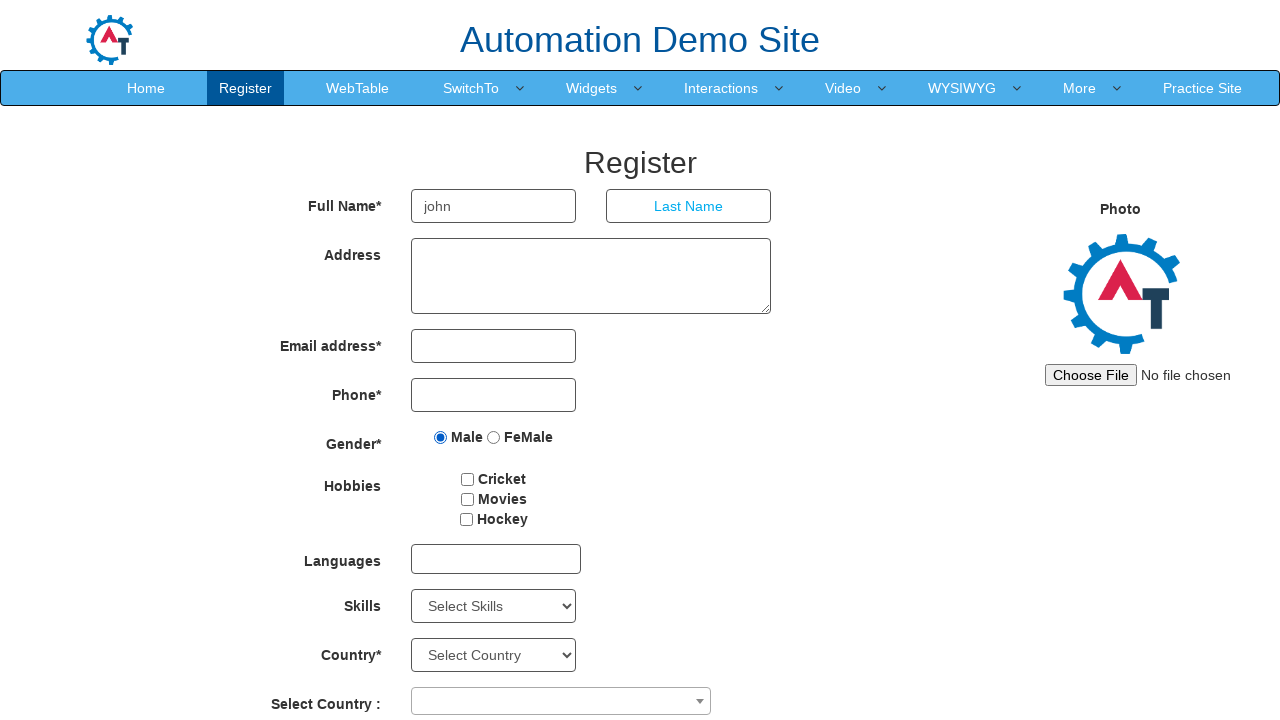

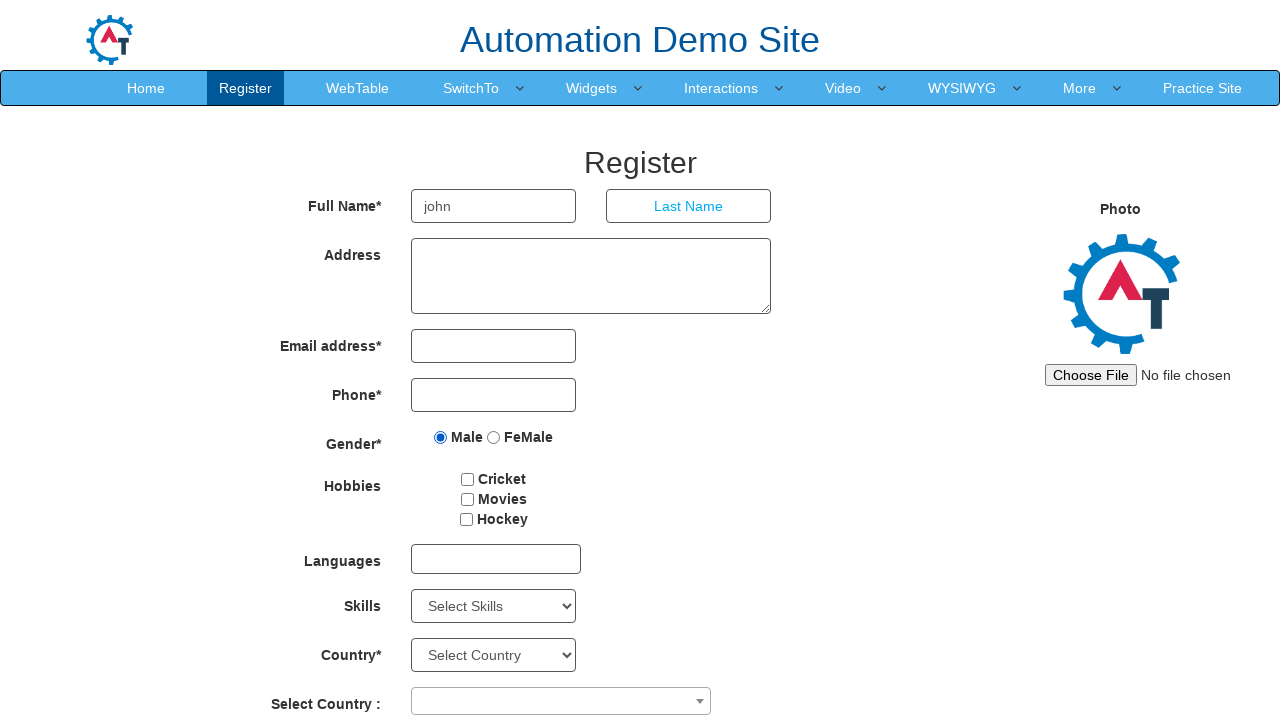